Tests simple alert handling by clicking the Simple Alert button, switching to the alert, reading its text, and accepting it

Starting URL: https://training-support.net/webelements/alerts

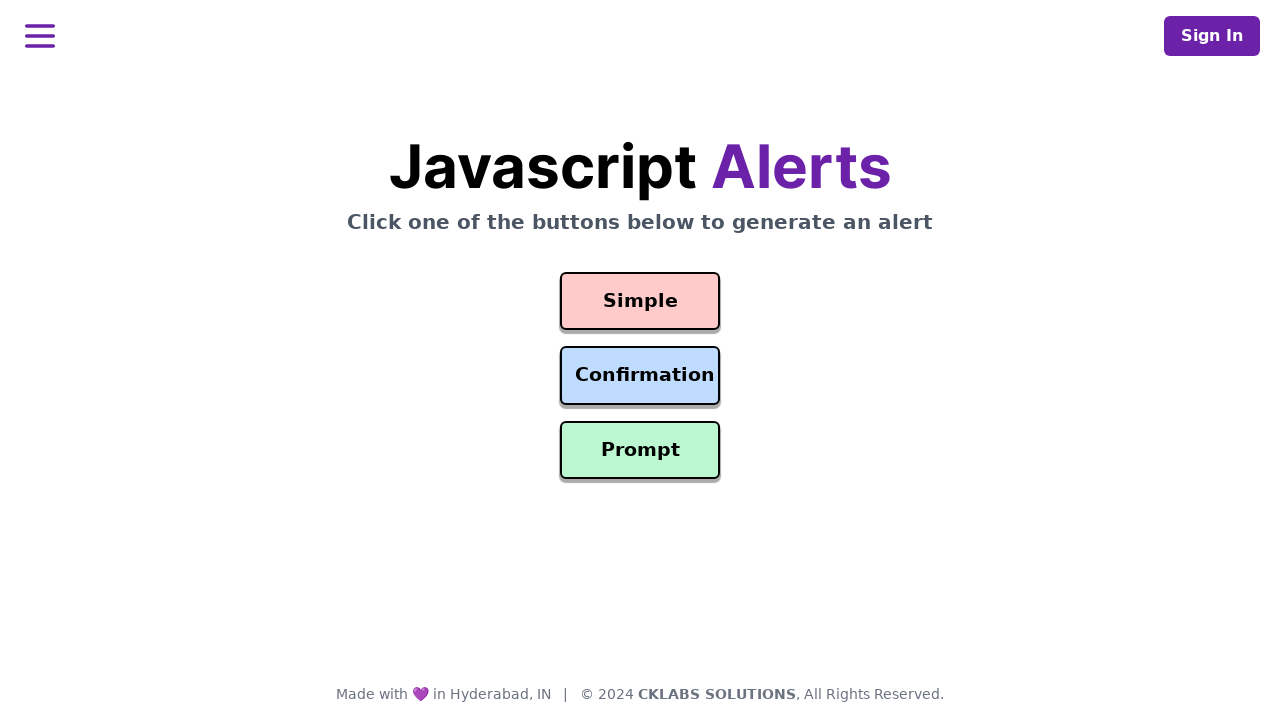

Clicked Simple Alert button at (640, 301) on #simple
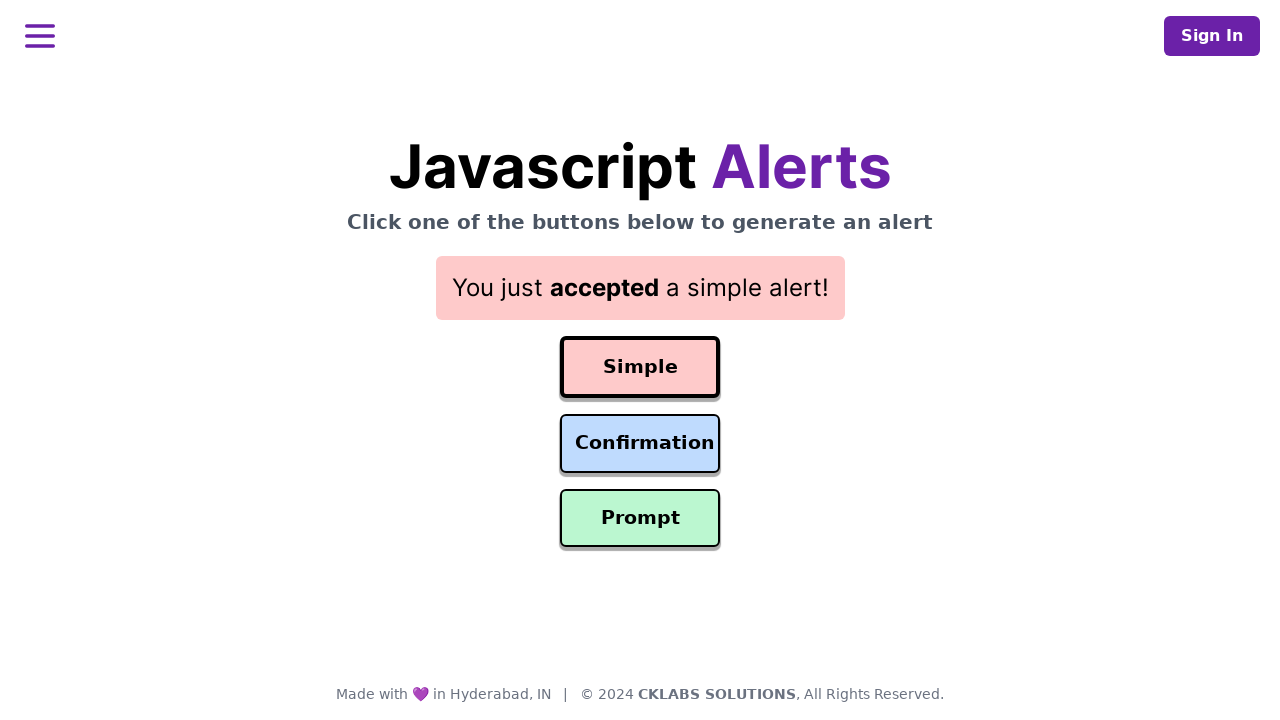

Set up alert dialog handler to accept alerts
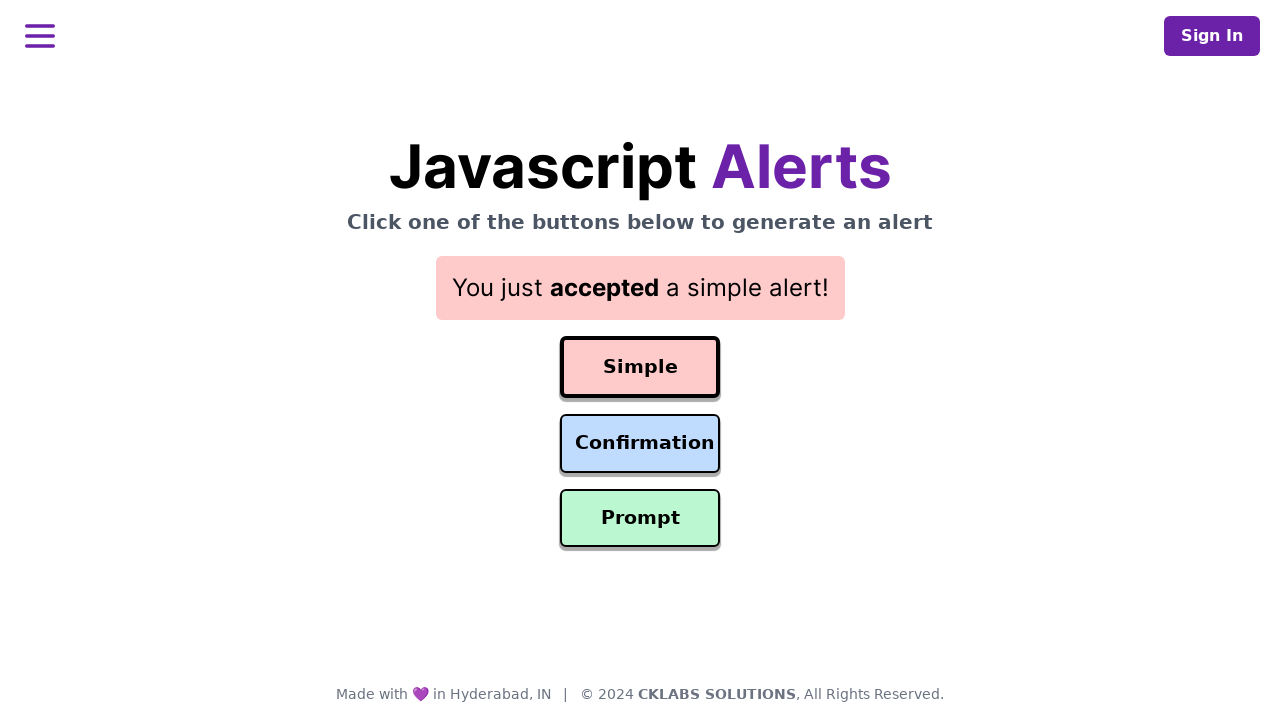

Clicked Simple Alert button to trigger alert at (640, 367) on #simple
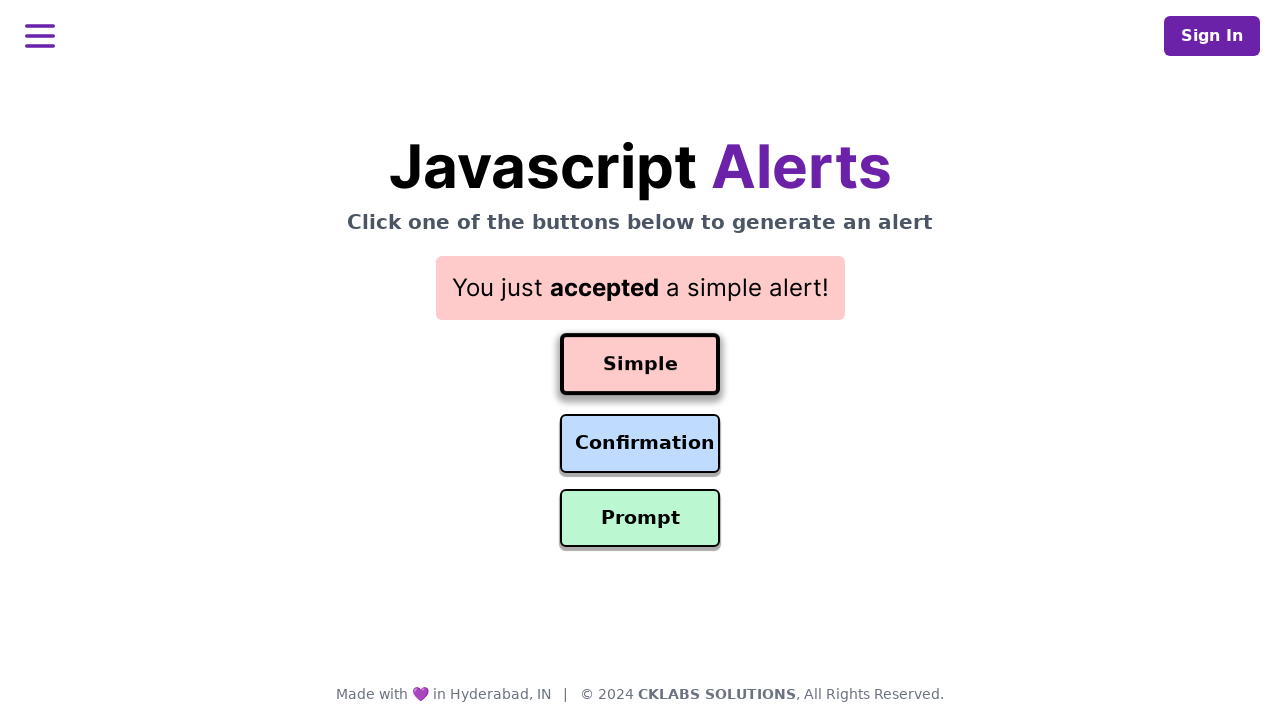

Waited for result element to appear
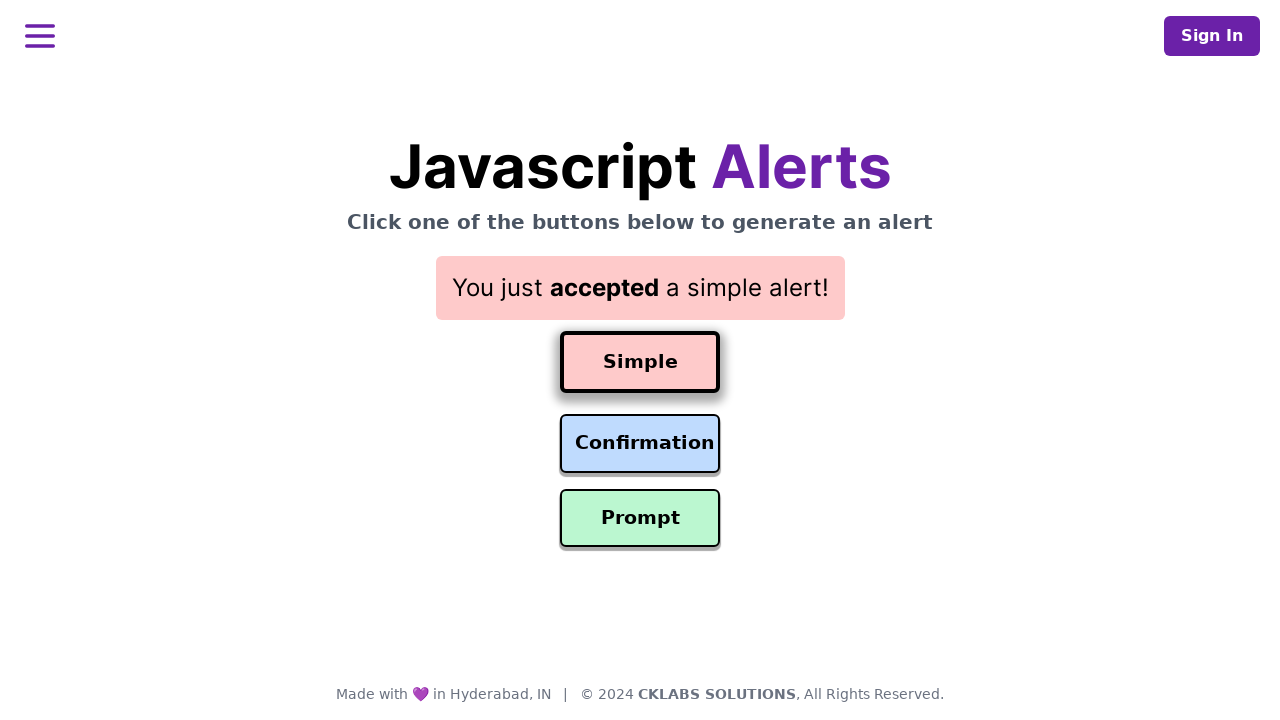

Read result text: You just accepted a simple alert!
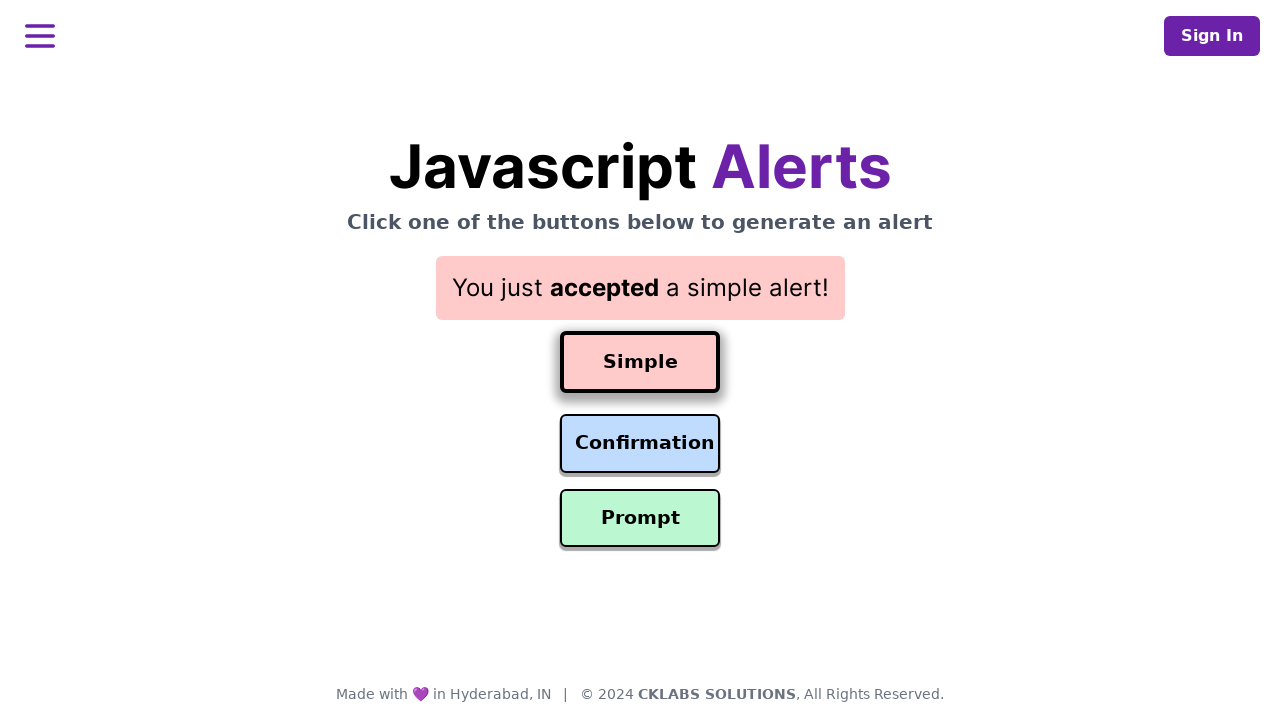

Printed action result: You just accepted a simple alert!
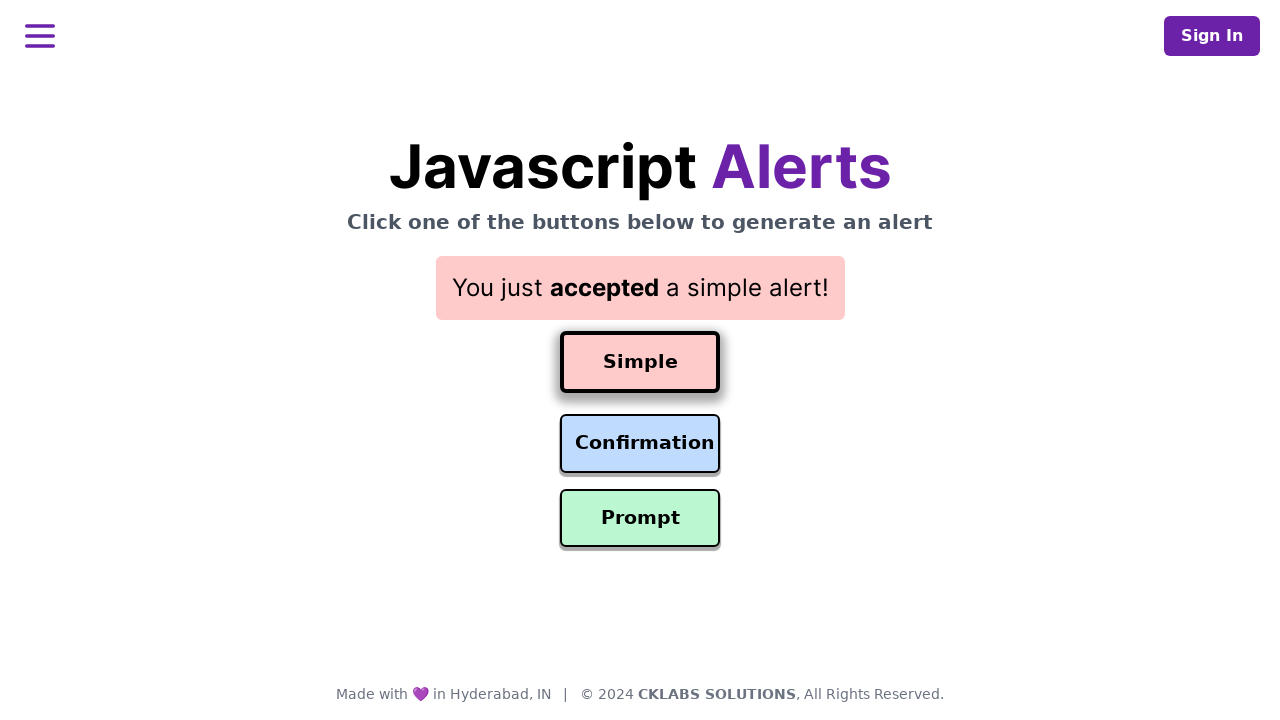

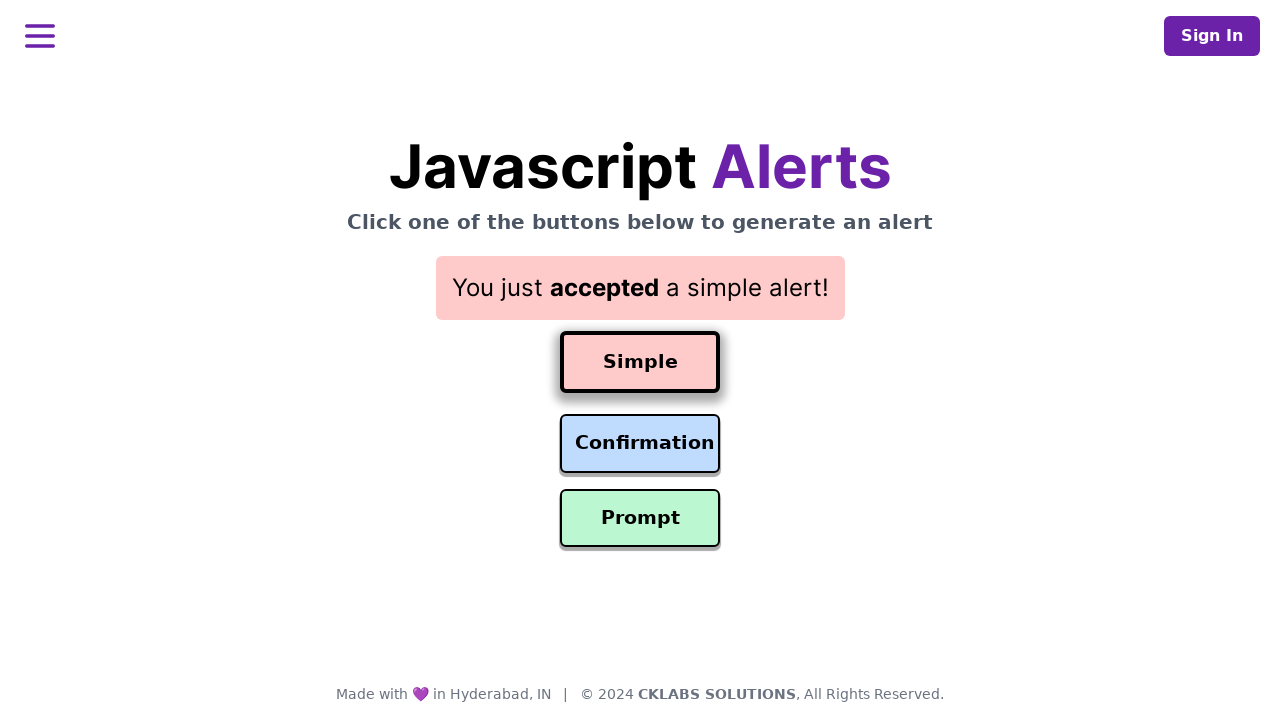